Tests hover functionality by hovering over the first avatar on the page and verifying that additional user information (caption) becomes visible.

Starting URL: http://the-internet.herokuapp.com/hovers

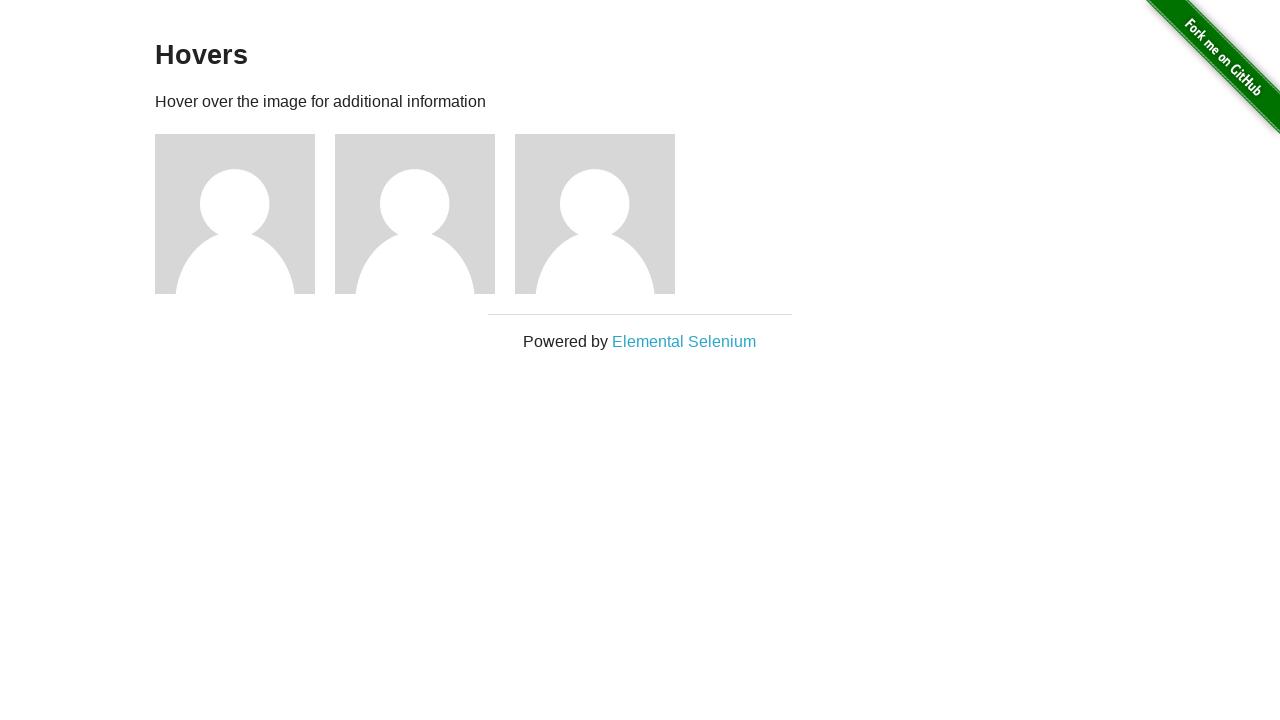

Located first avatar figure element
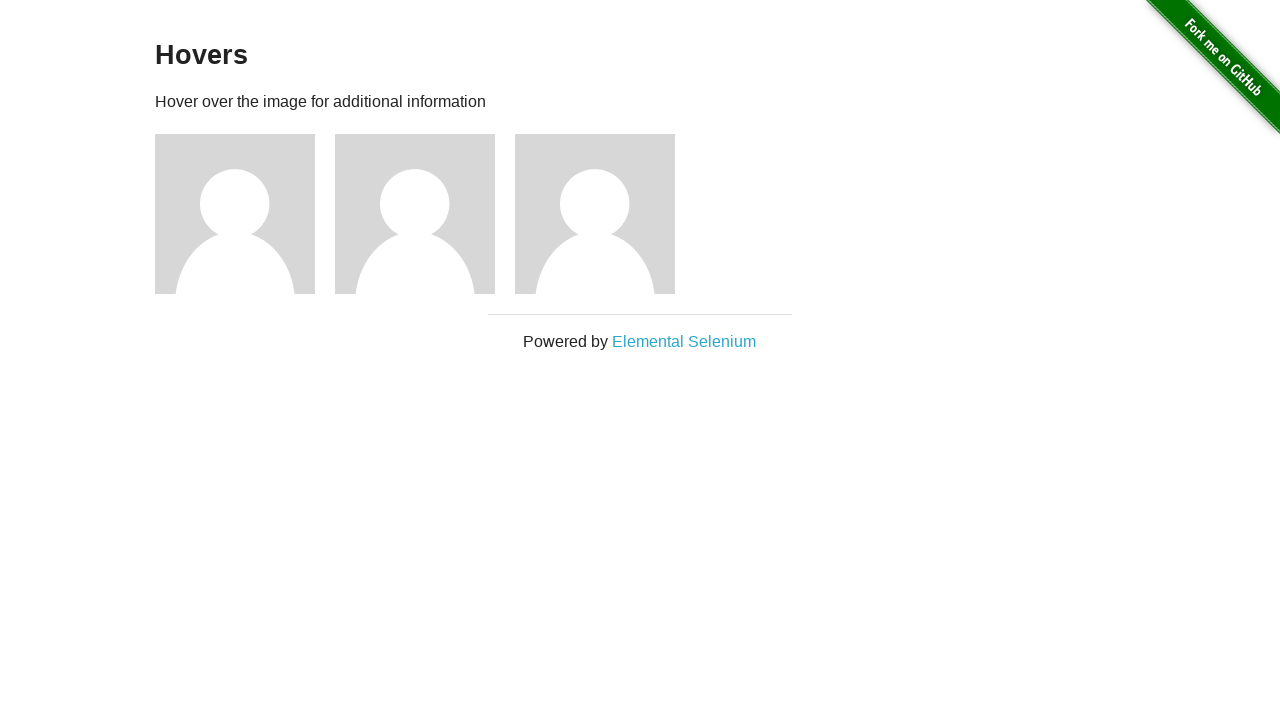

Hovered over the first avatar at (245, 214) on .figure >> nth=0
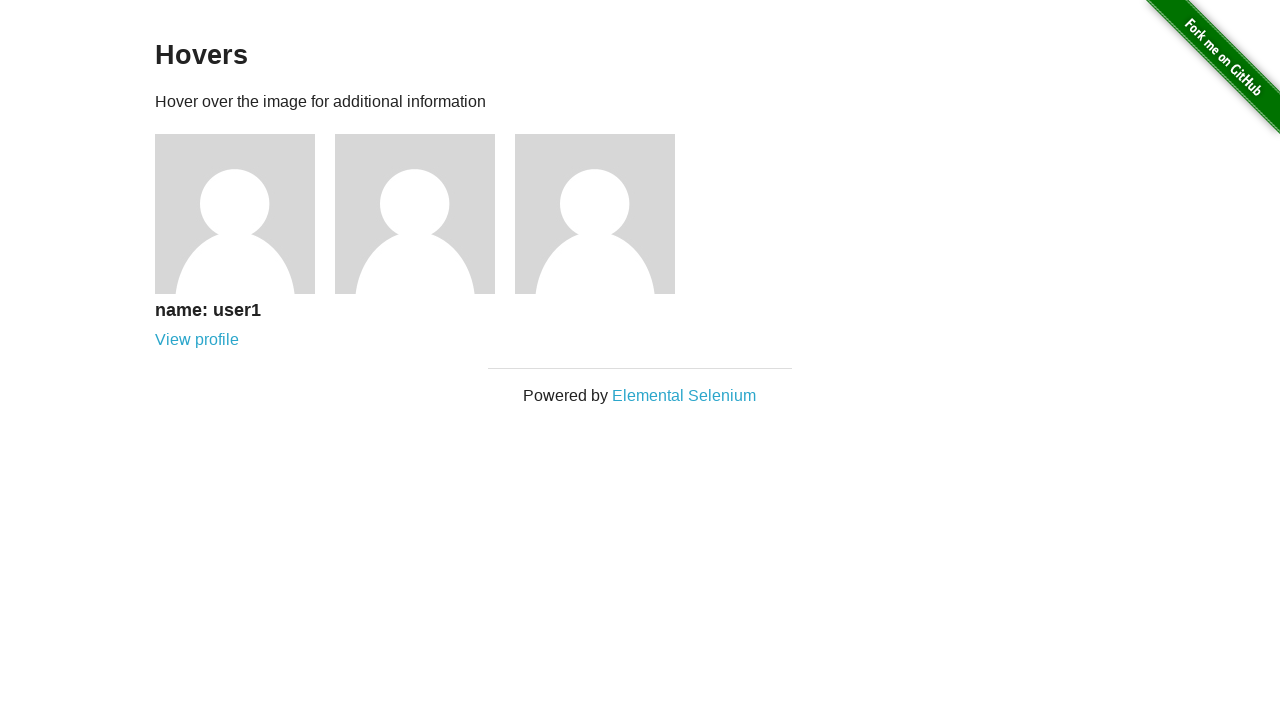

Located first caption element
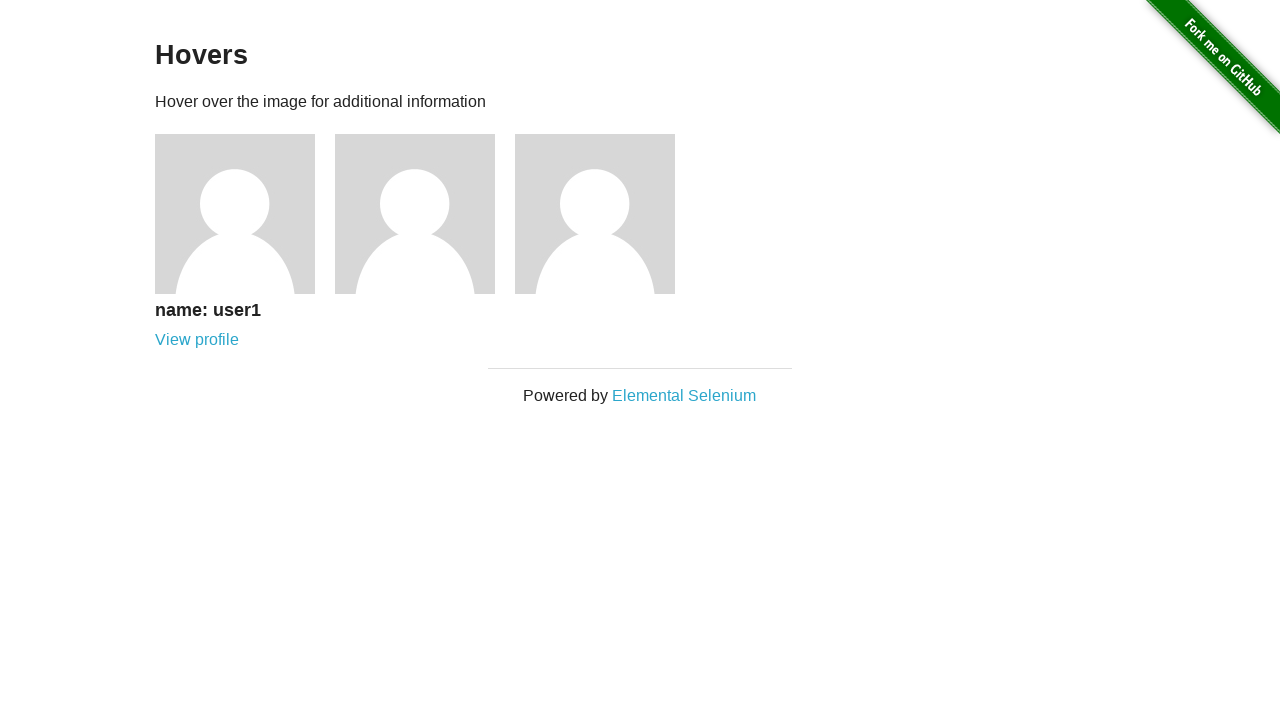

Verified that caption is visible after hover
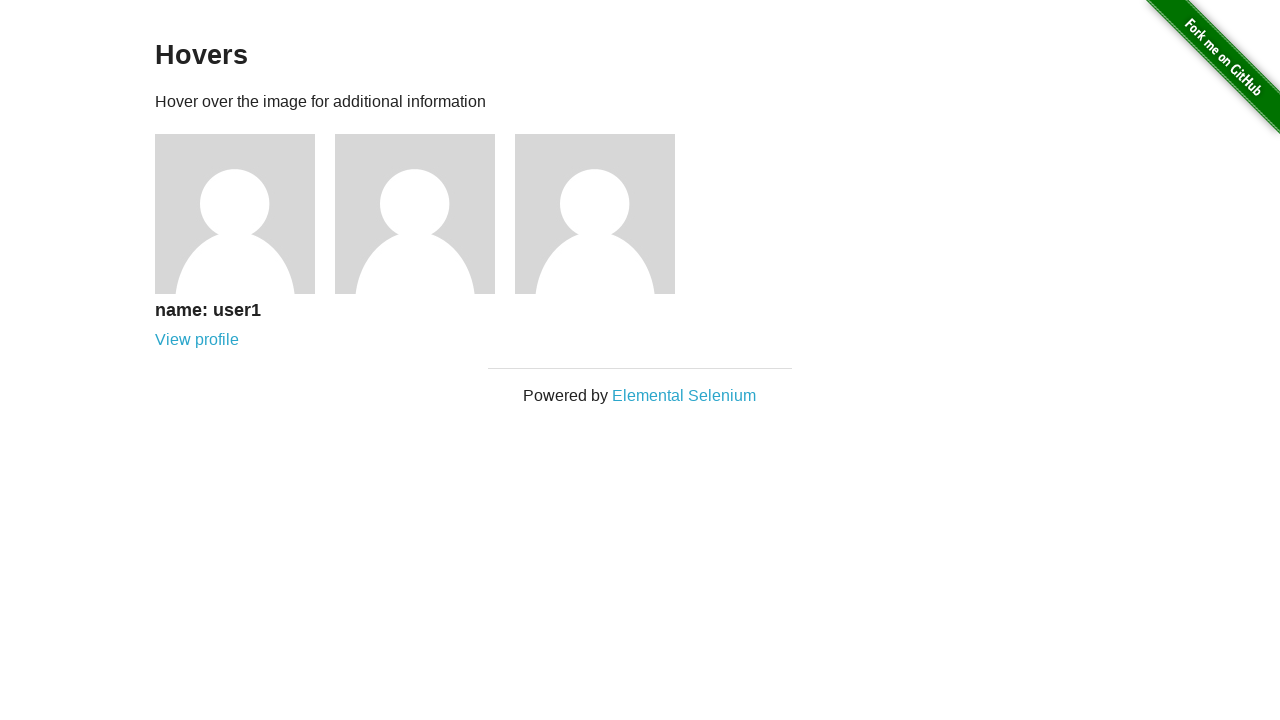

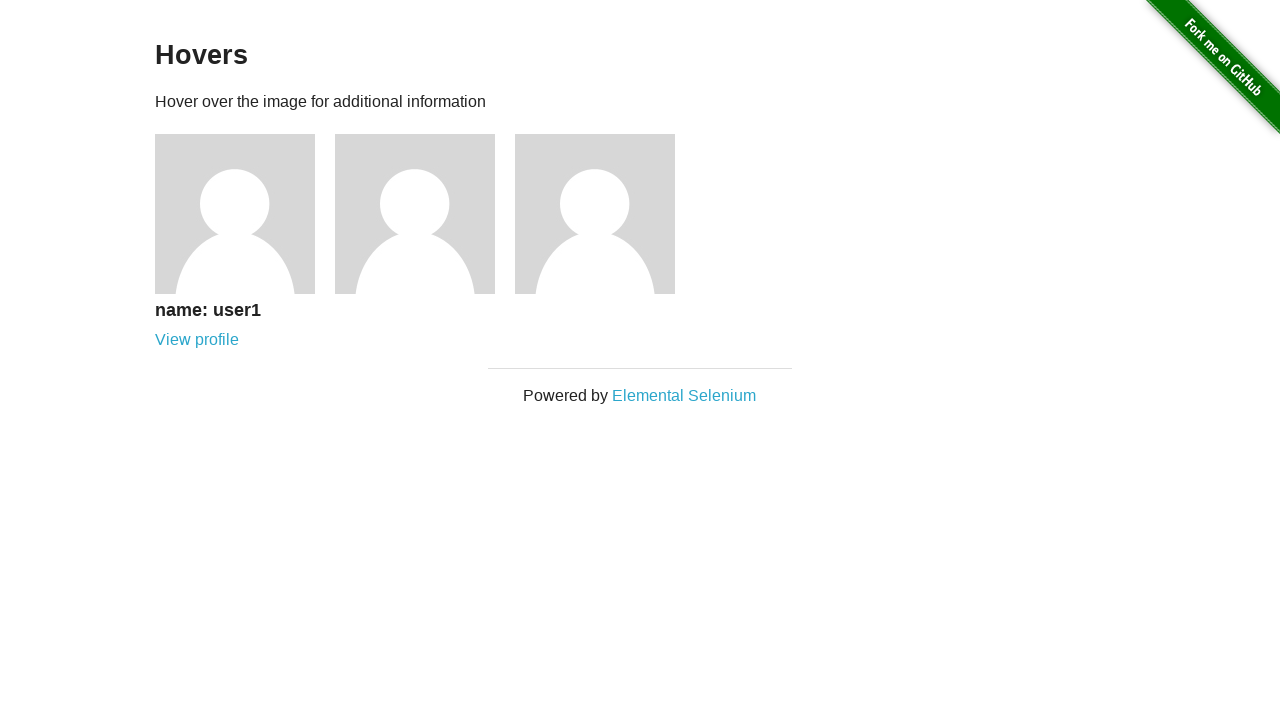